Tests selecting a dropdown option by value and verifies the selected option matches expected text

Starting URL: https://bstackdemo.com/

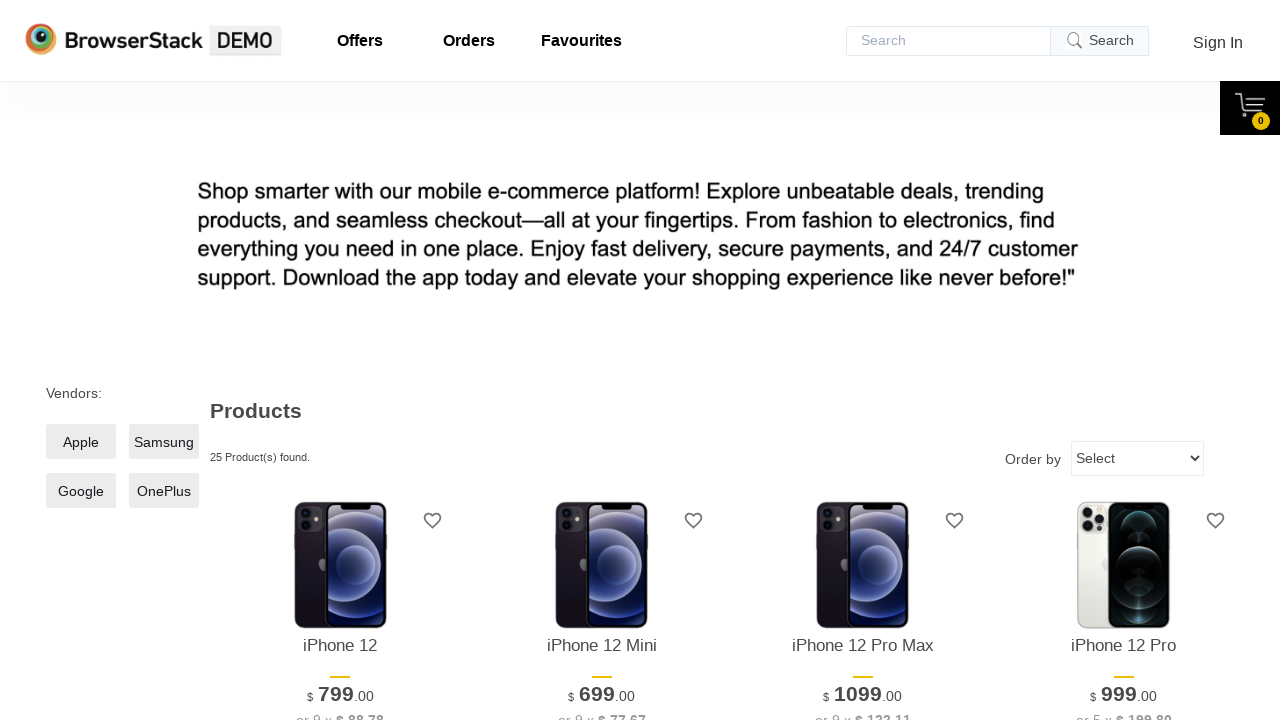

Waited for select dropdown to load
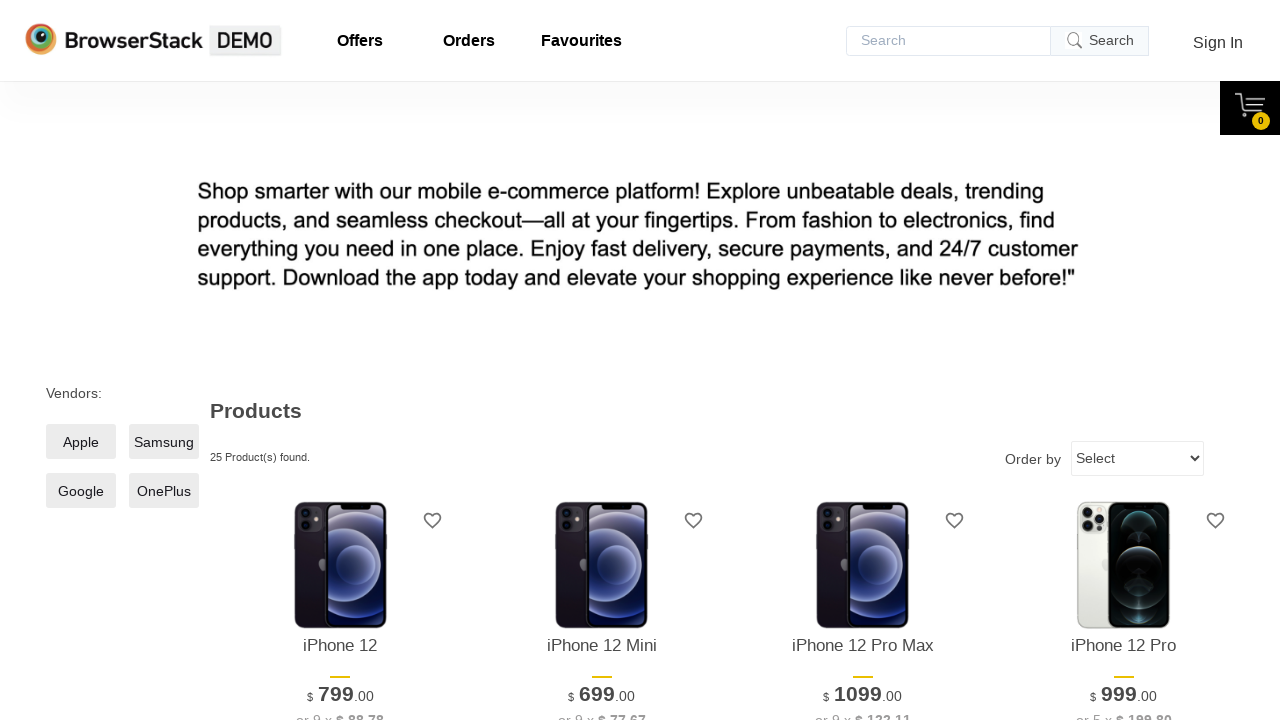

Selected 'Highest to lowest' option from dropdown on select
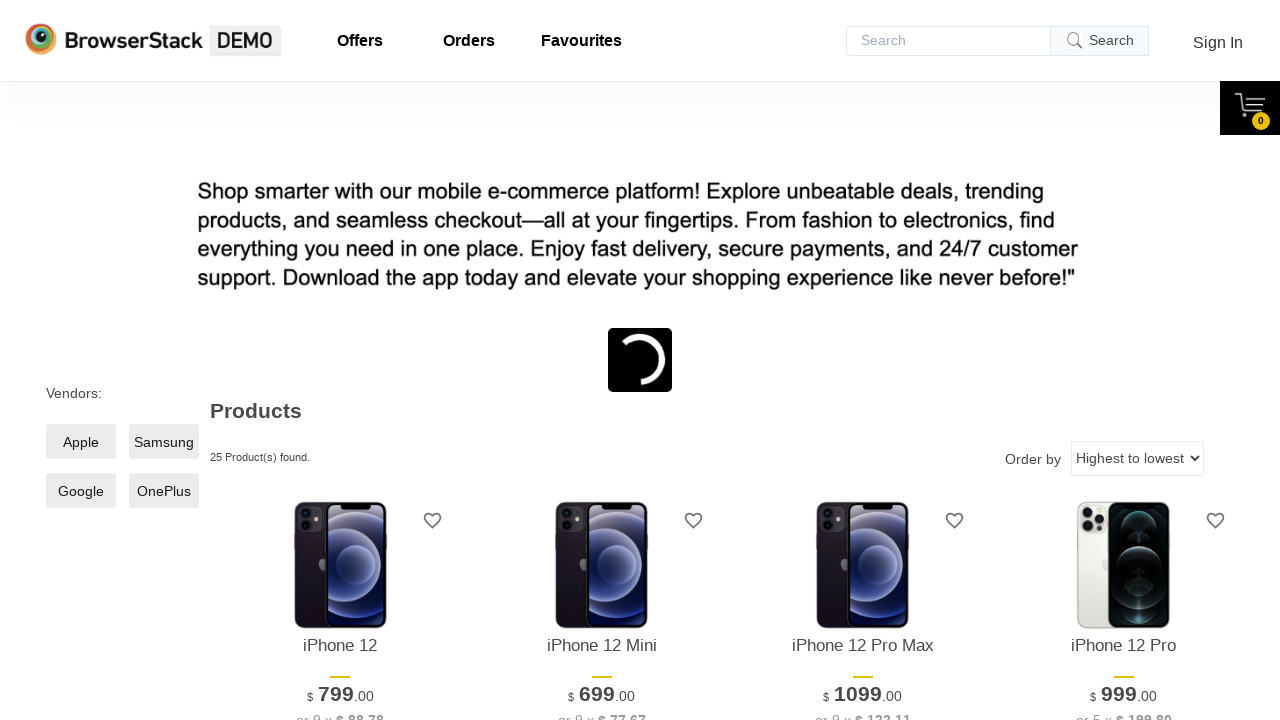

Waited 1000ms for UI to update after selecting dropdown option
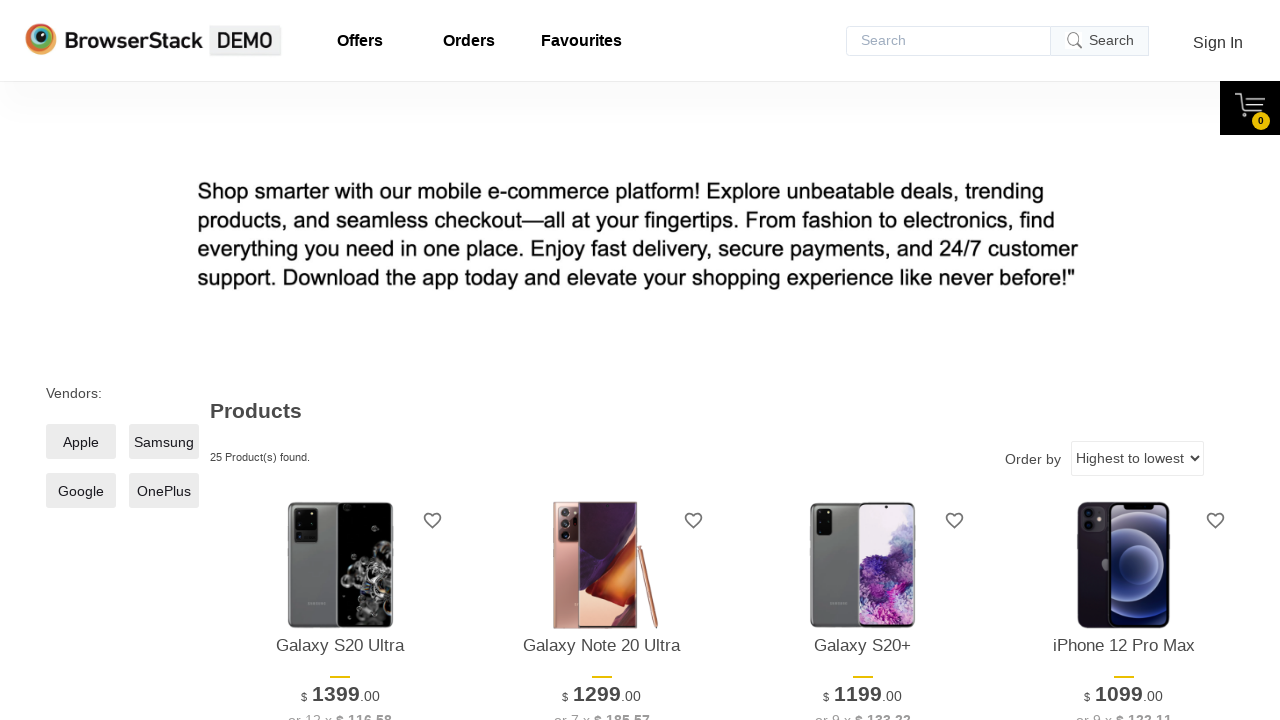

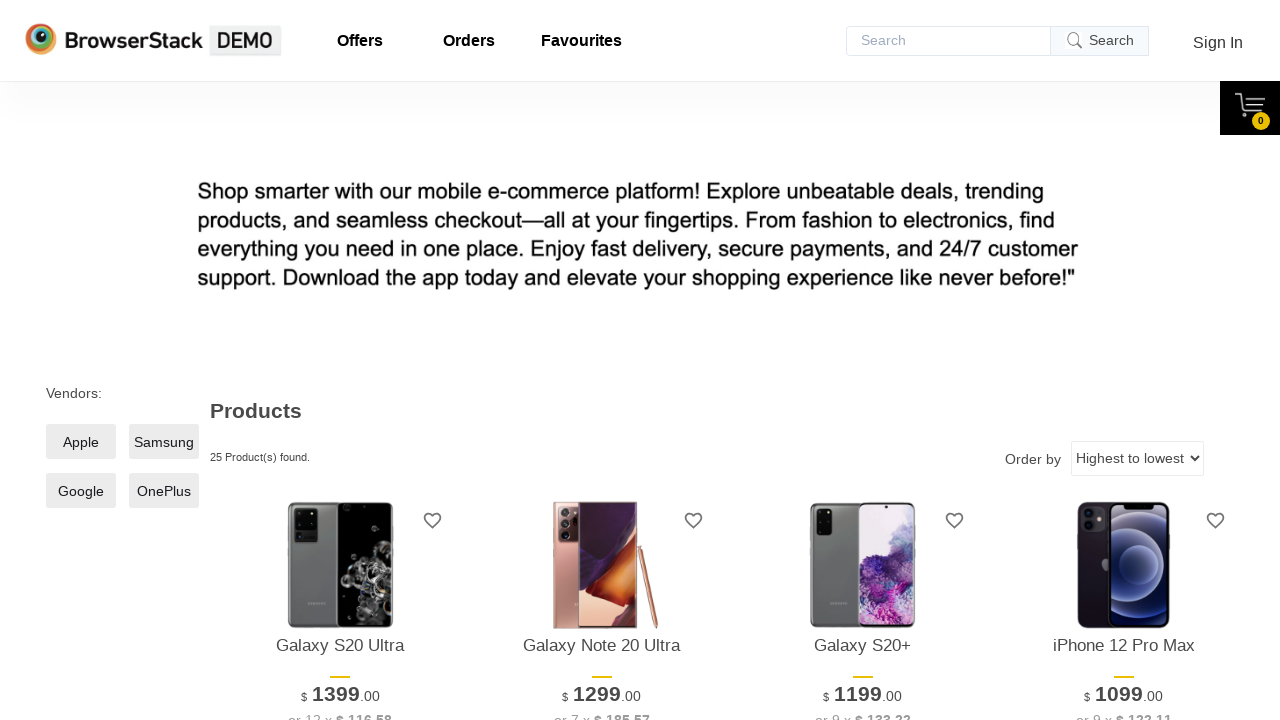